Tests JavaScript alert handling functionality by interacting with three types of alerts: accepting a simple alert, dismissing a confirm dialog, and entering text in a prompt dialog before accepting it.

Starting URL: https://letcode.in/alert

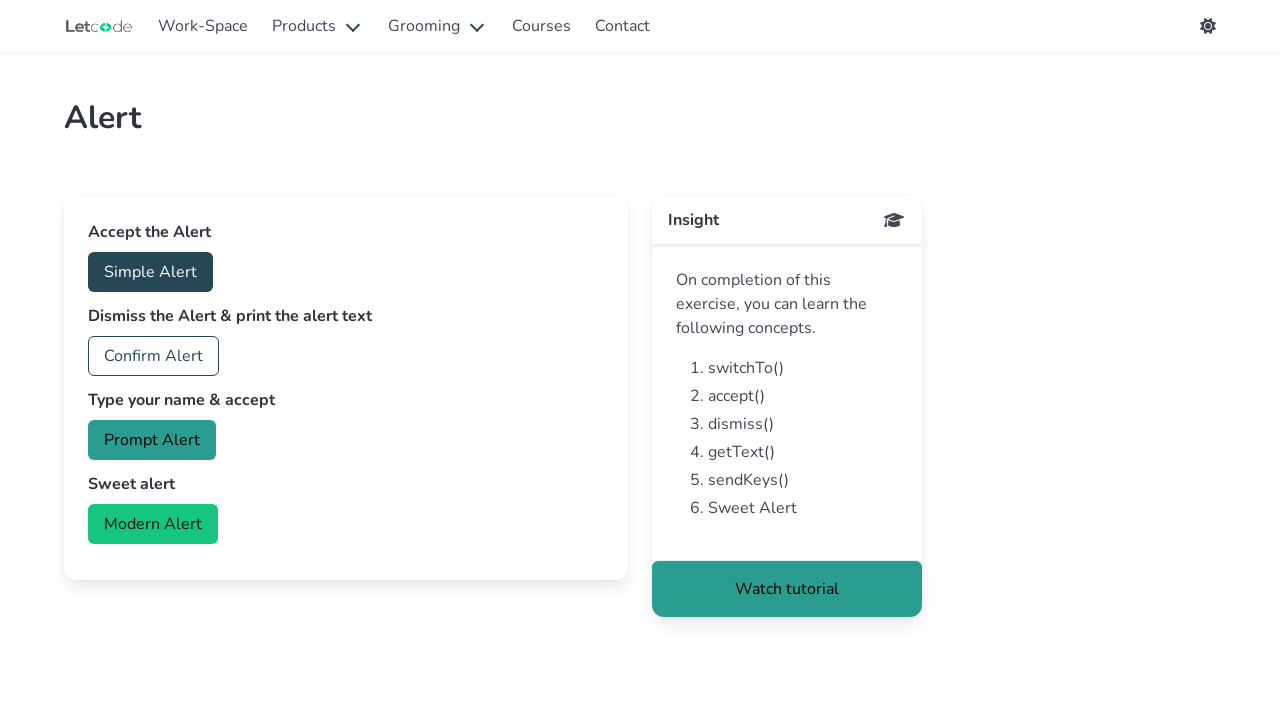

Clicked button to trigger simple alert at (150, 272) on #accept
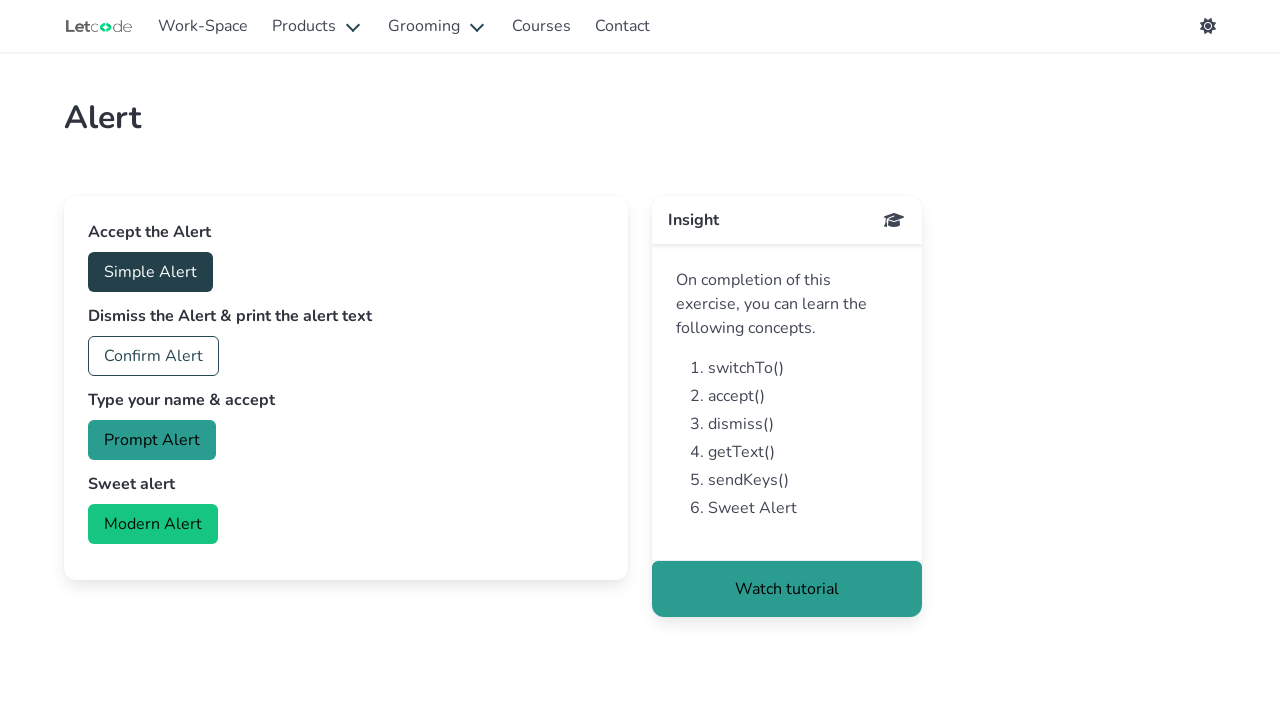

Set up dialog handler to accept simple alert
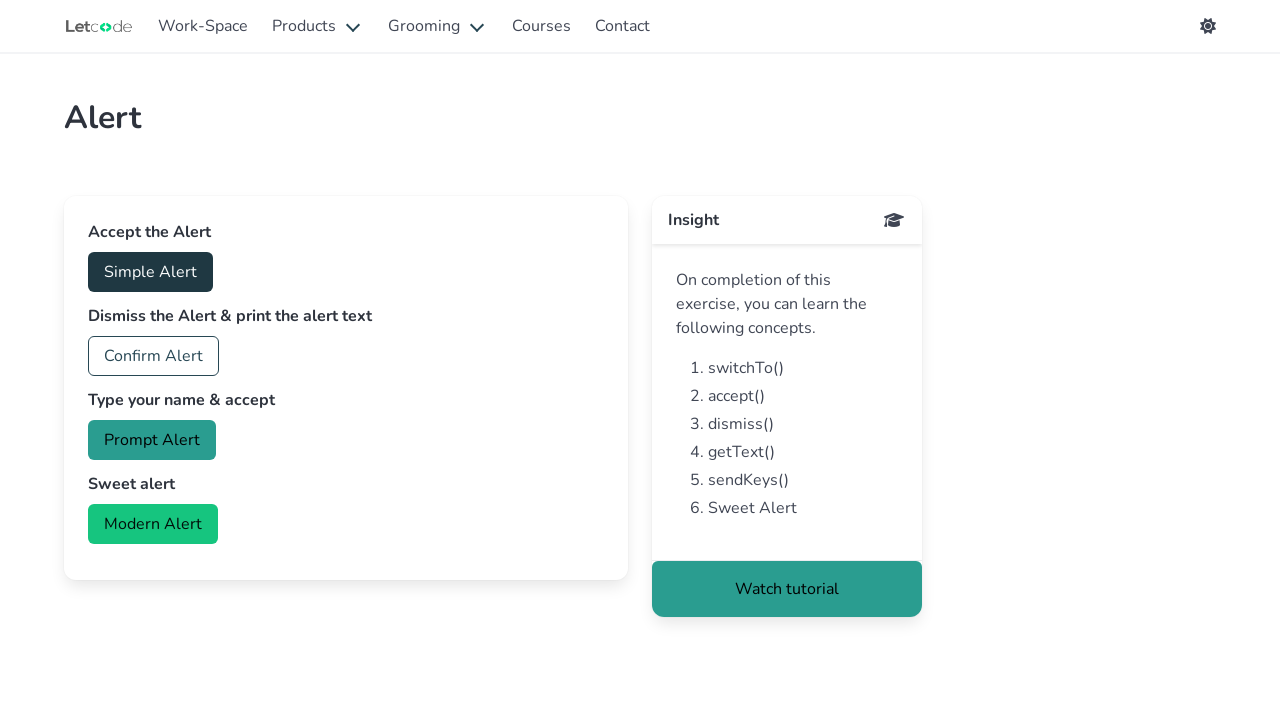

Waited for alert handling to complete
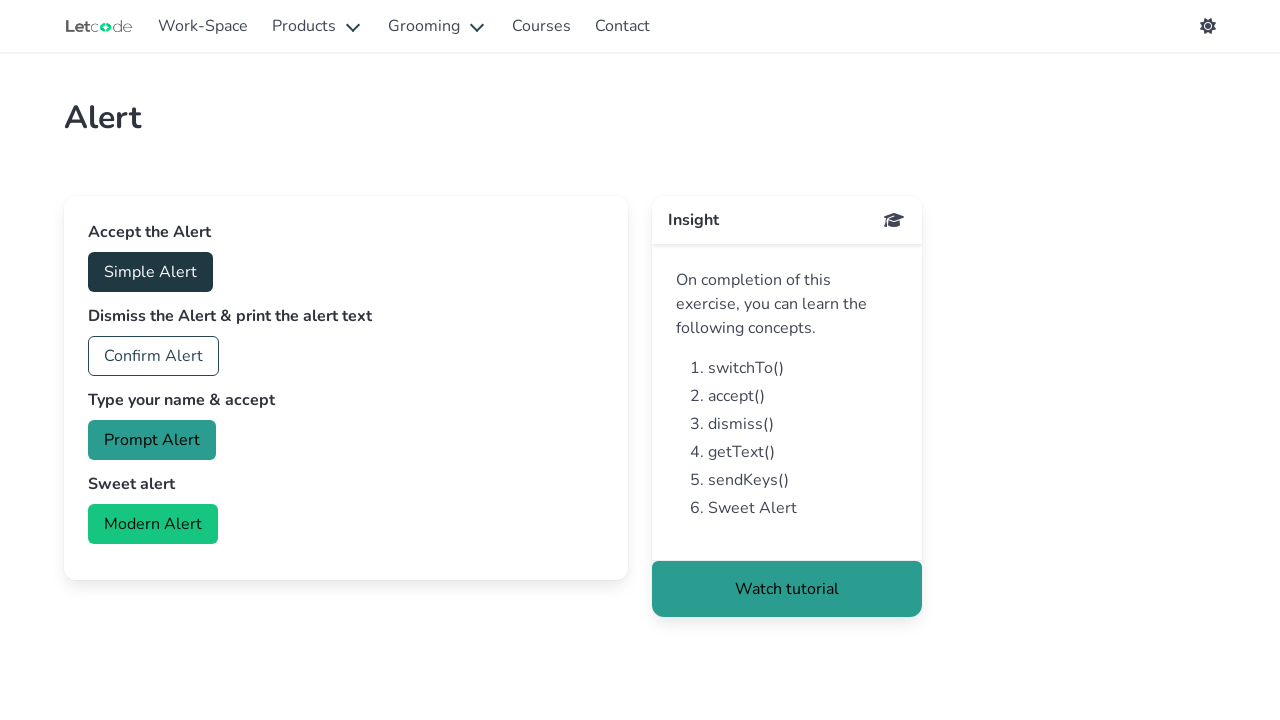

Clicked button to trigger confirm dialog at (154, 356) on #confirm
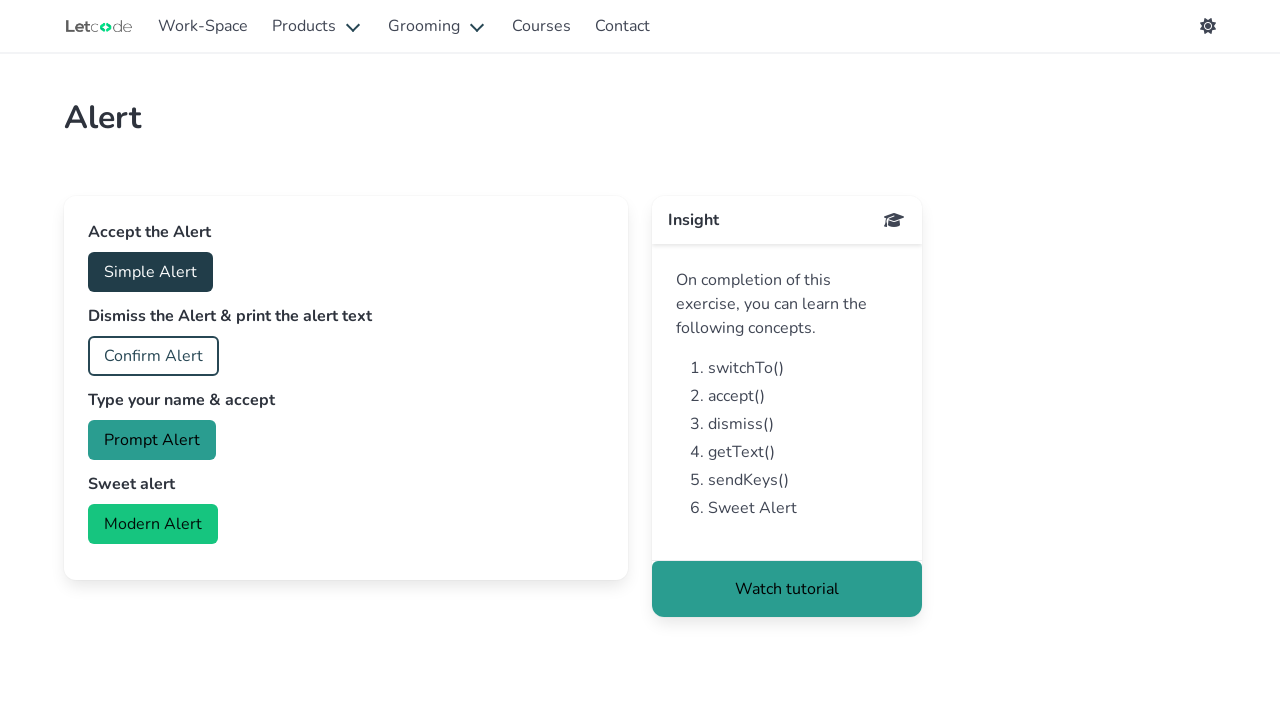

Set up dialog handler to dismiss confirm dialog
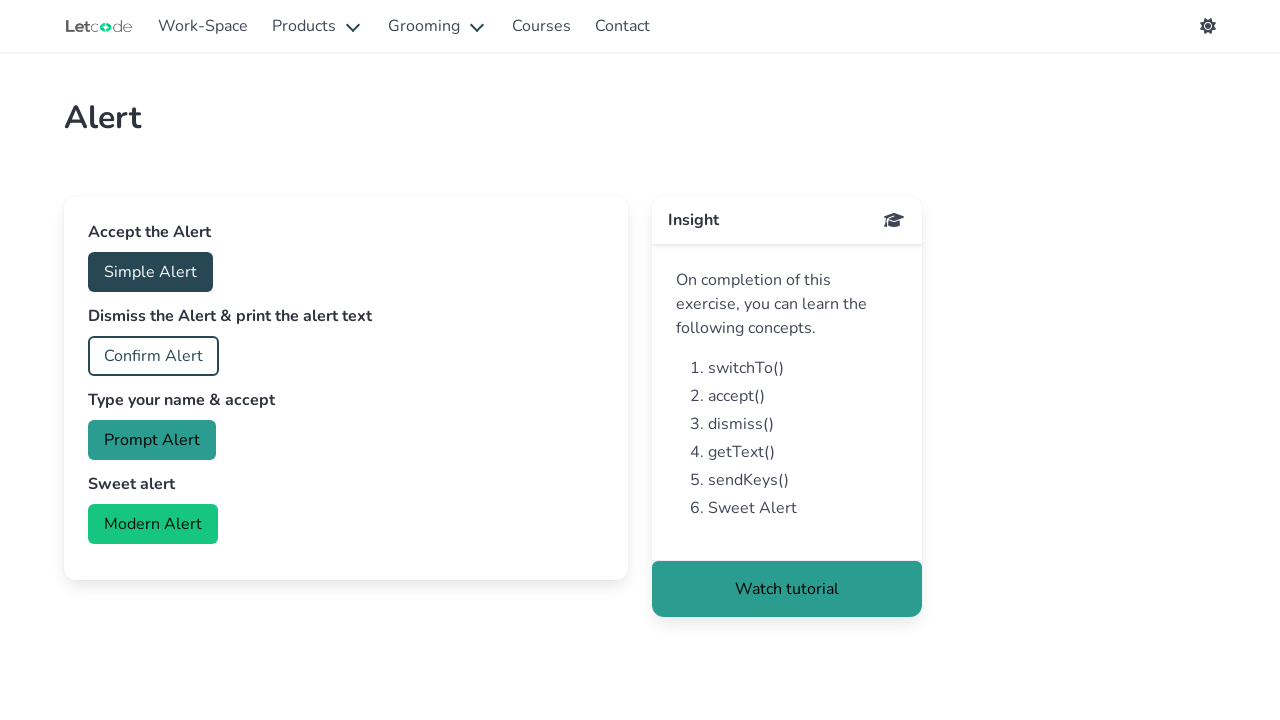

Waited for confirm dialog handling to complete
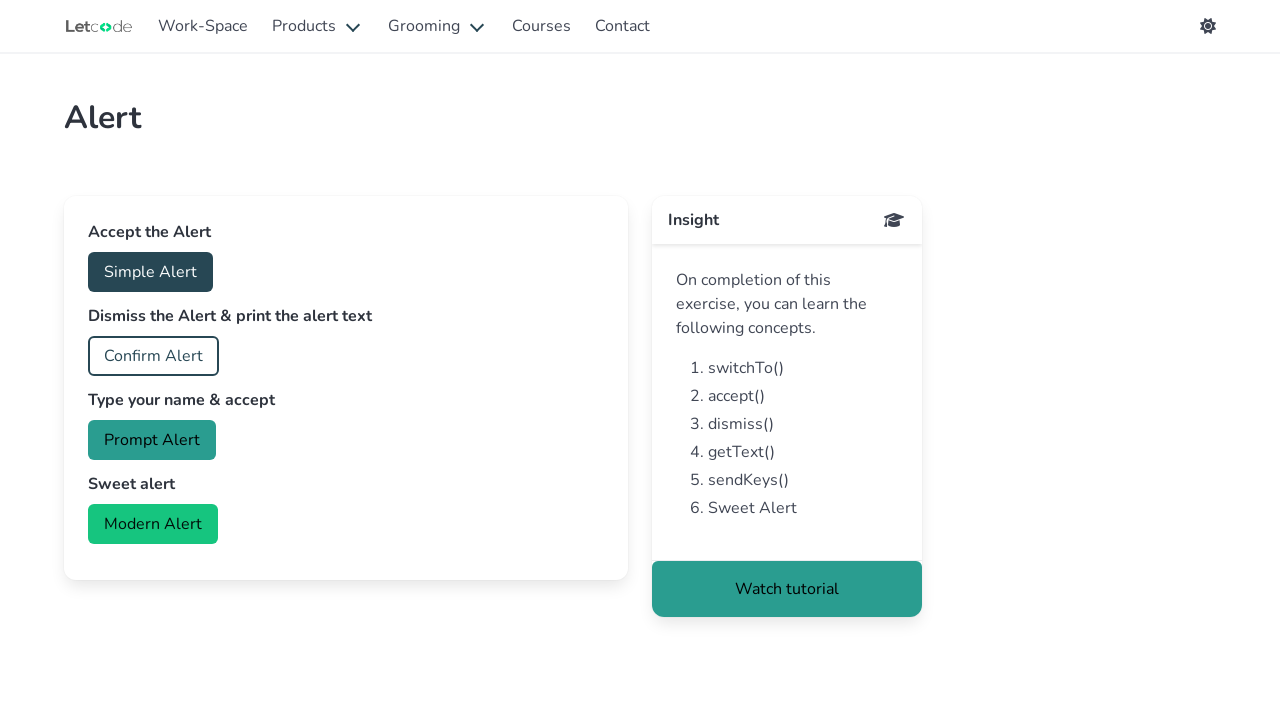

Clicked button to trigger prompt dialog at (152, 440) on #prompt
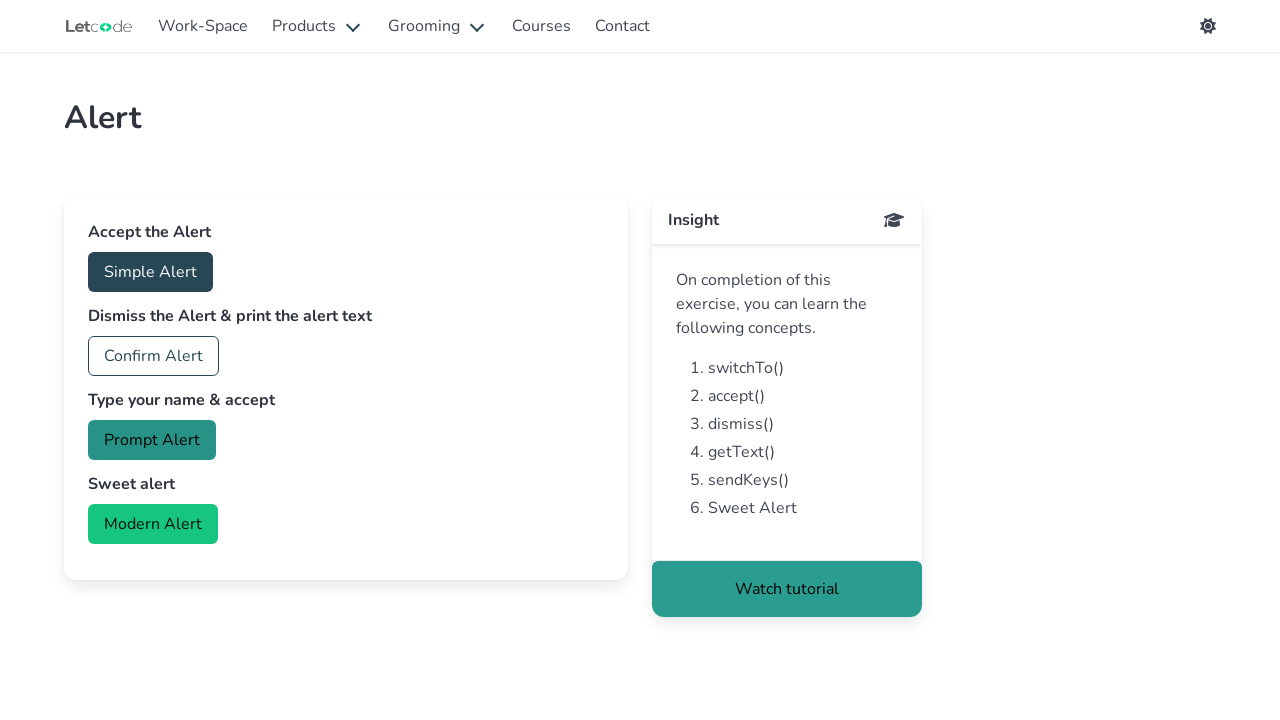

Set up dialog handler to enter text 'Hii' and accept prompt dialog
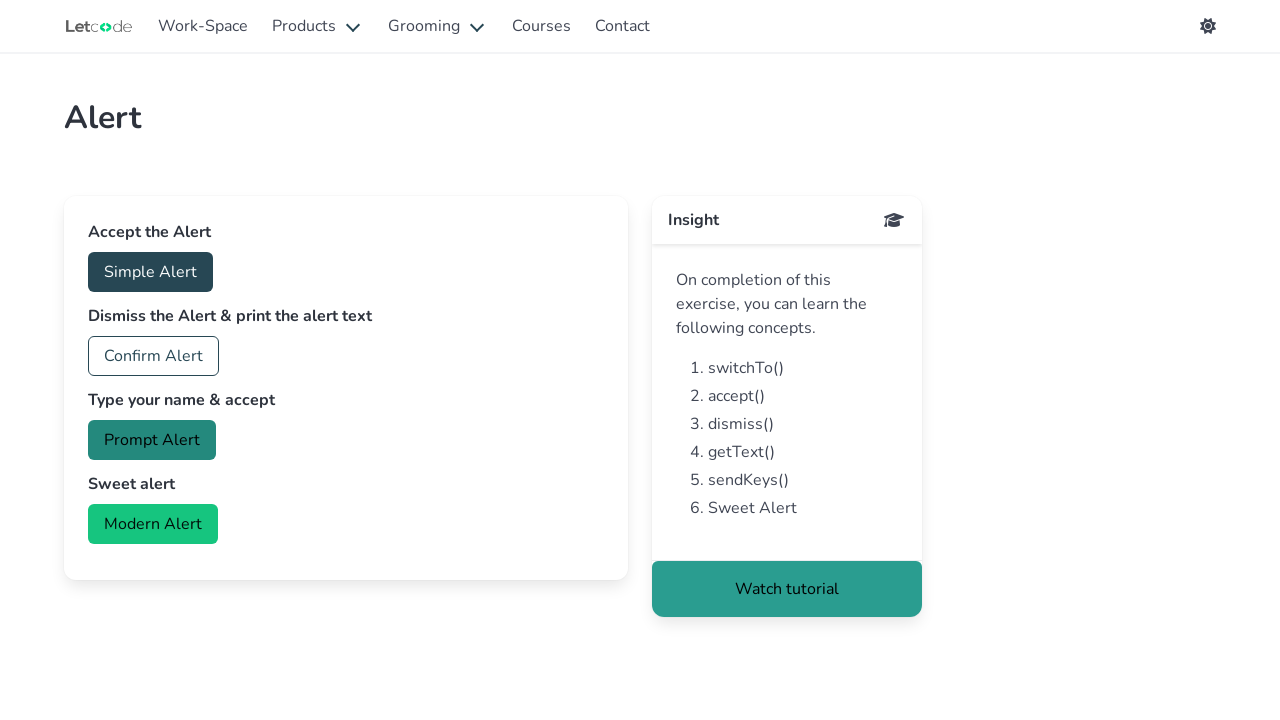

Waited for prompt dialog handling to complete
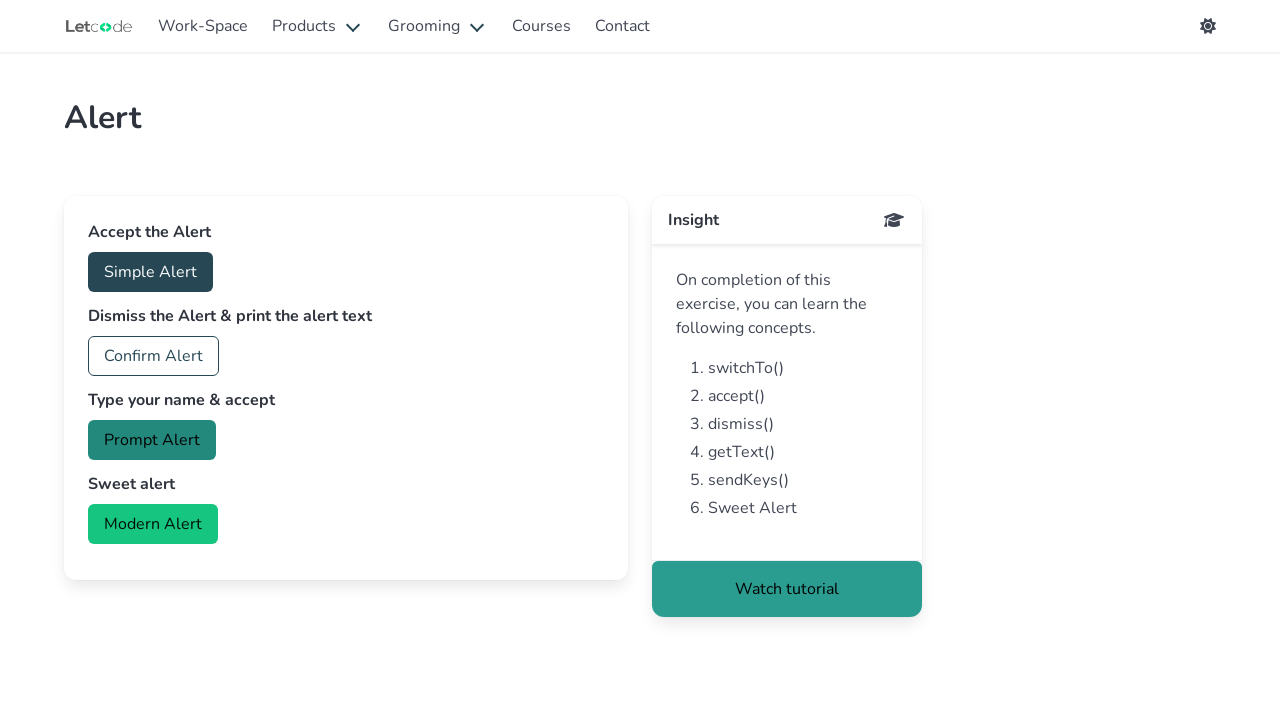

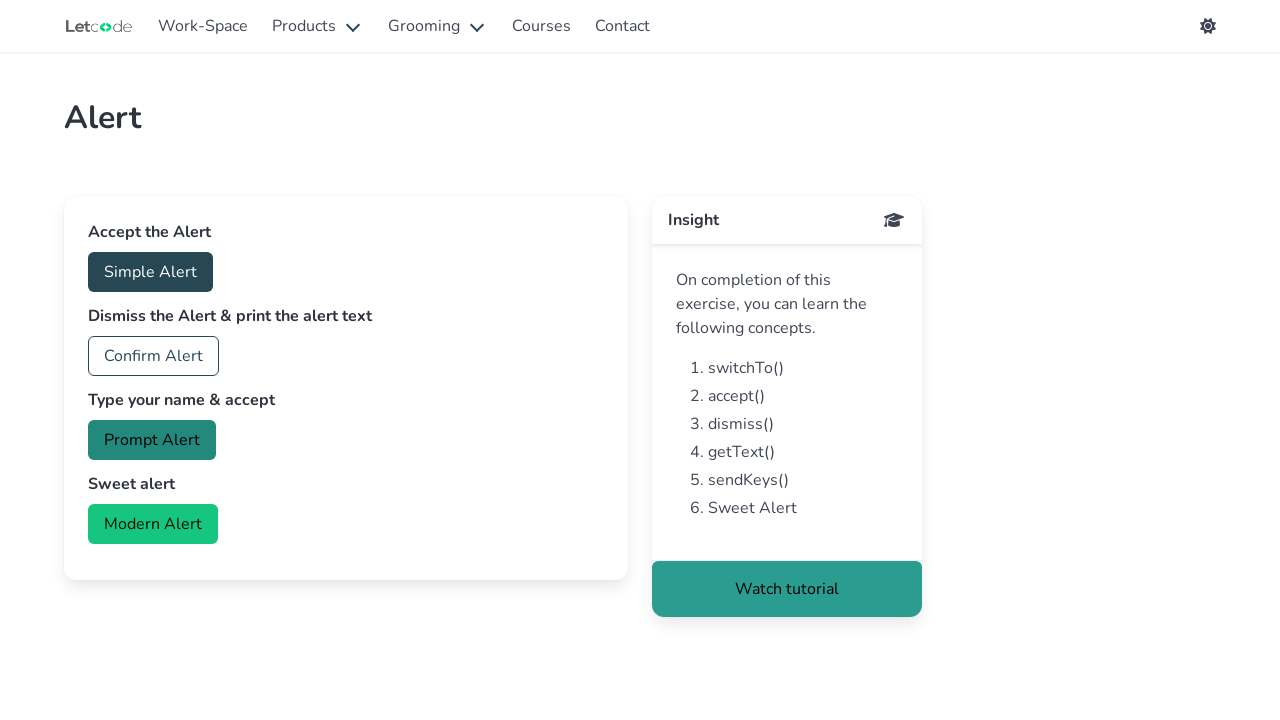